Navigates to the Past page and verifies the link works correctly

Starting URL: https://news.ycombinator.com

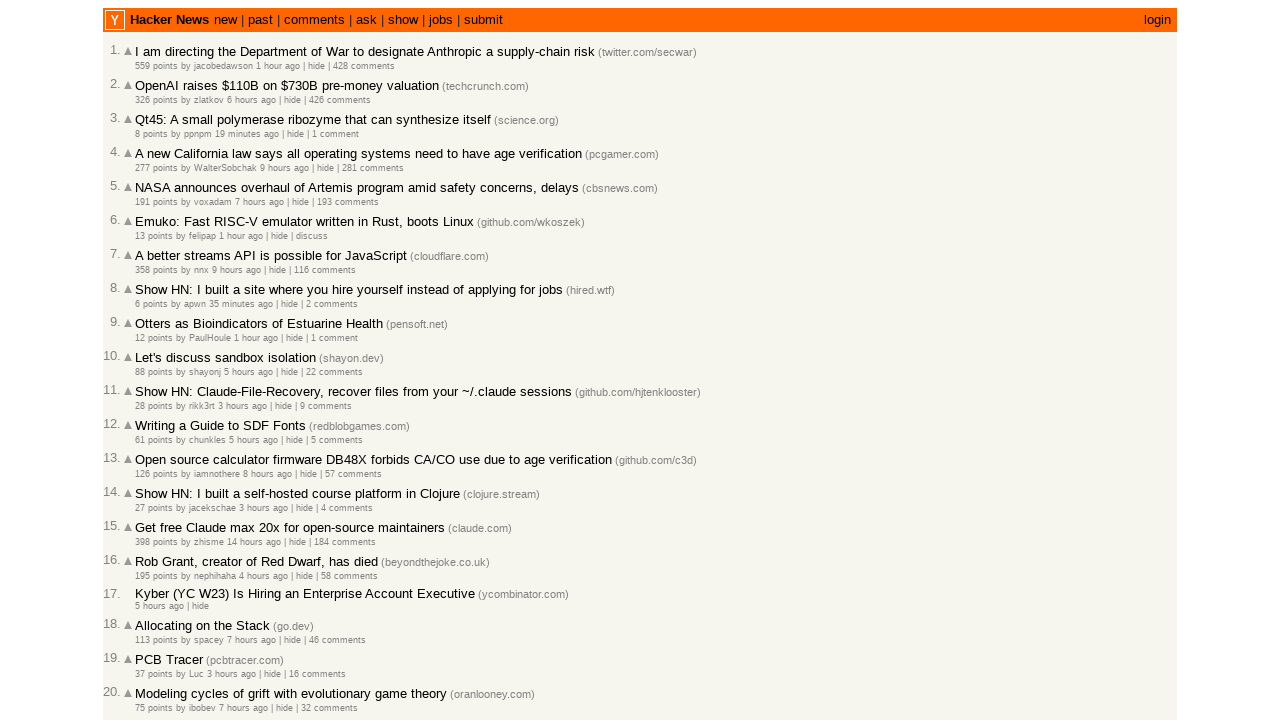

Clicked the 'past' link in the navigation at (260, 20) on a:has-text('past')
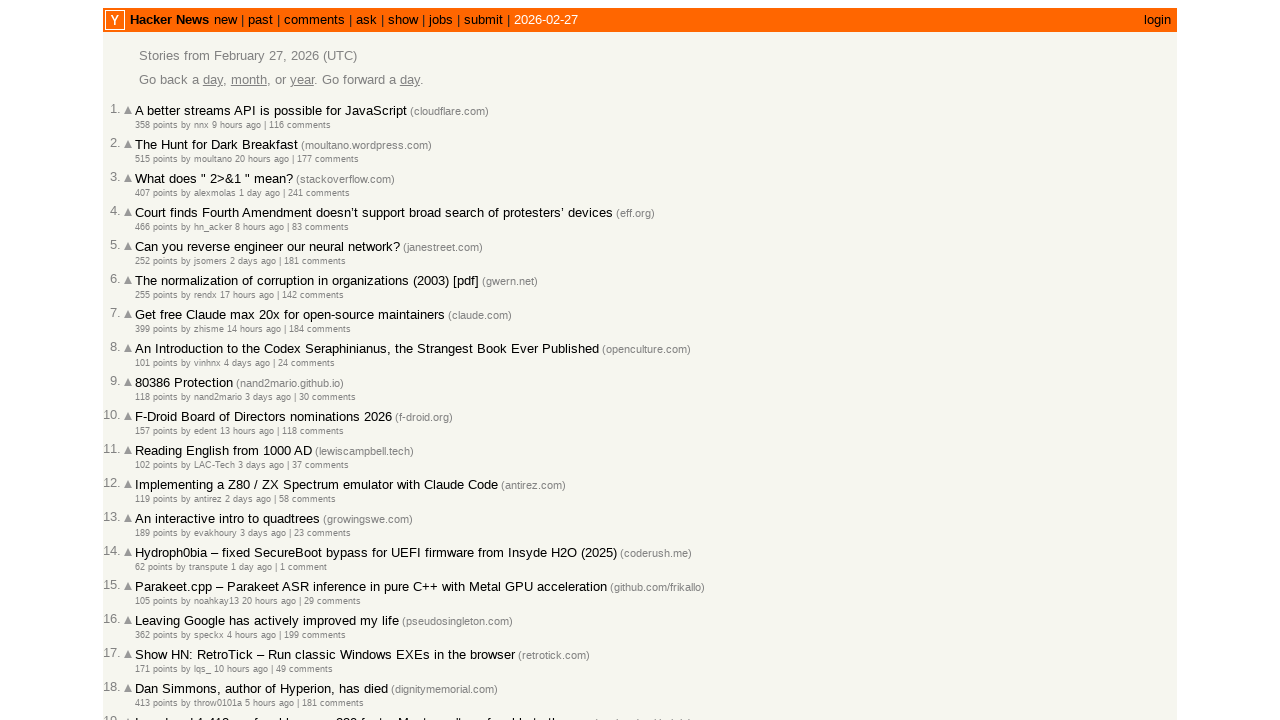

Past page loaded with stories visible
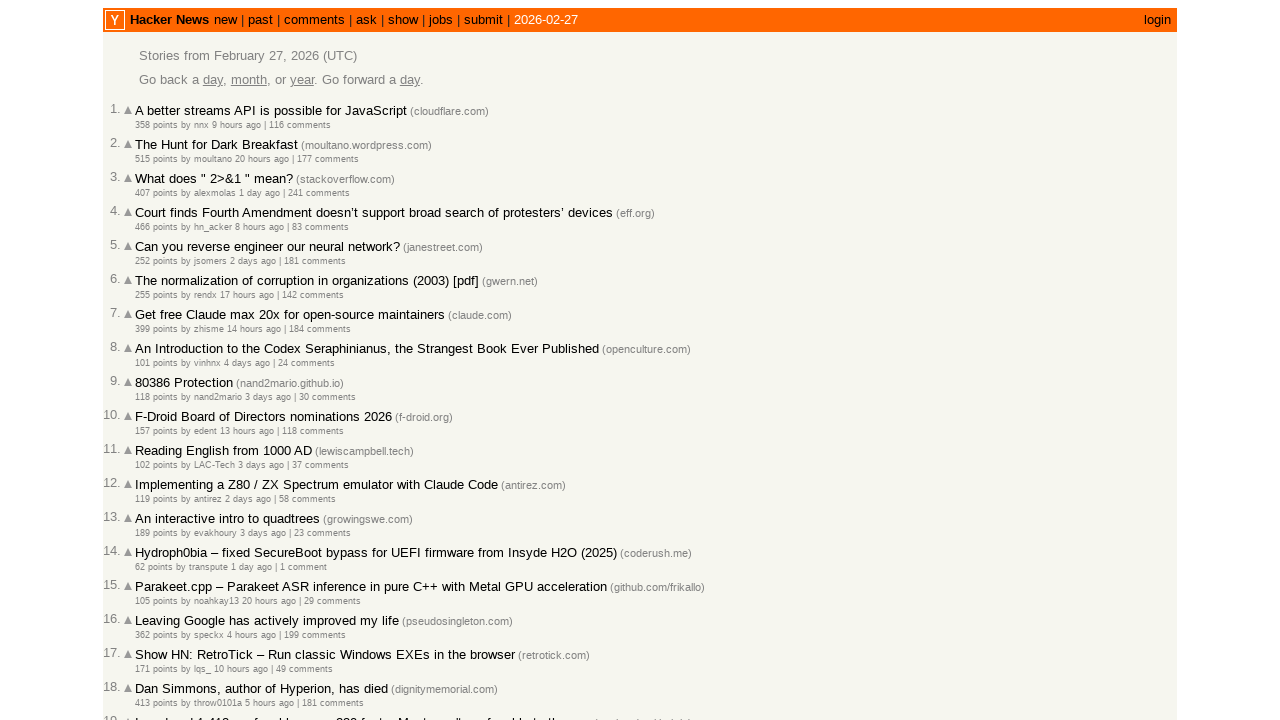

Verified that URL contains 'front' - past page navigation successful
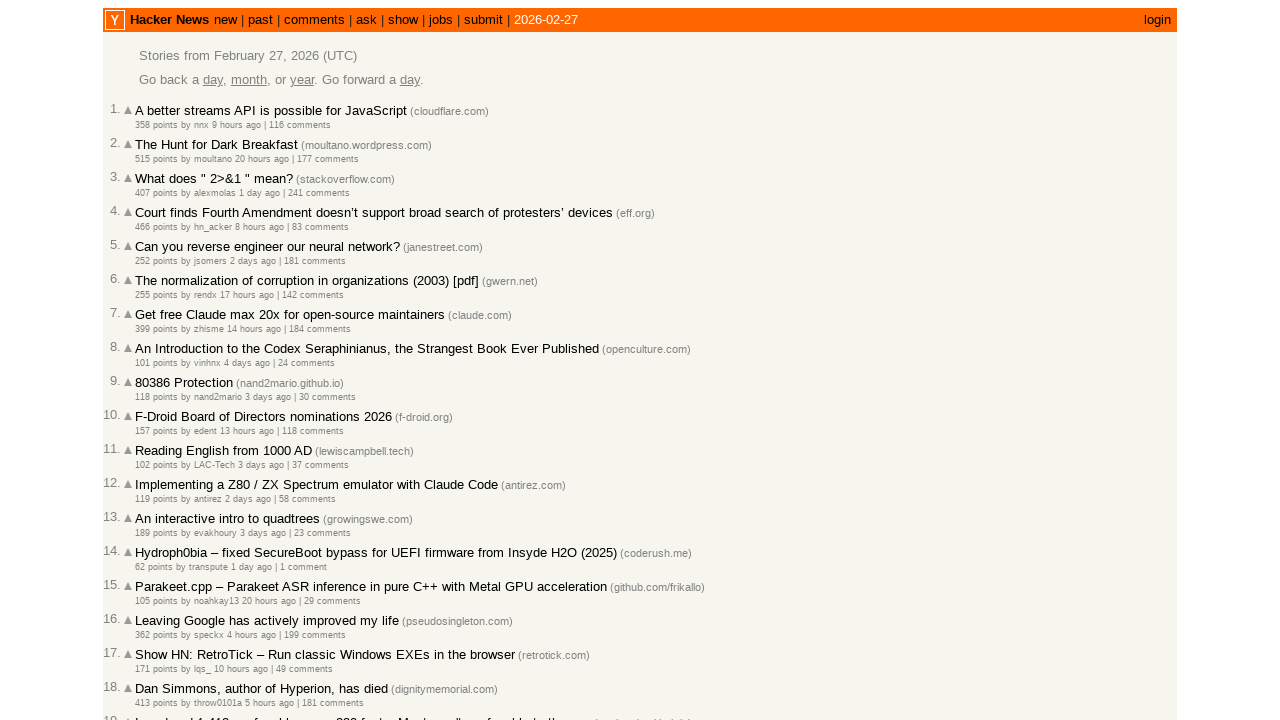

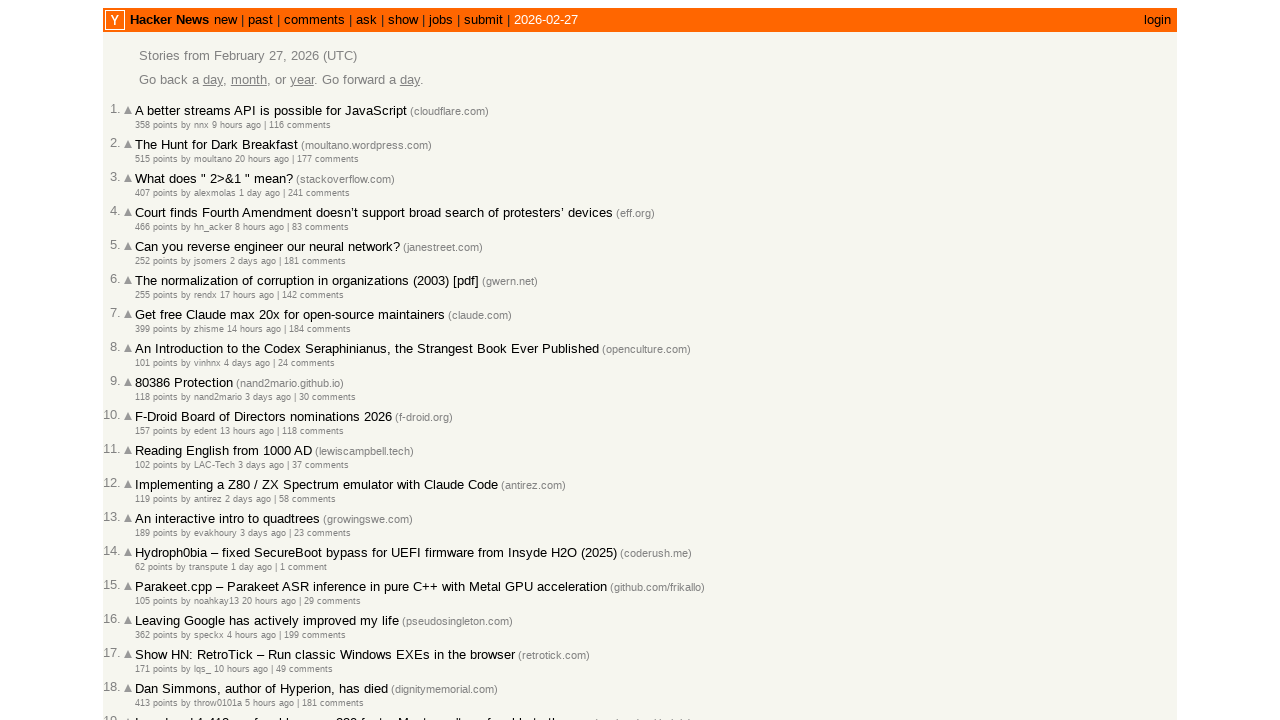